Tests window/tab switching functionality by clicking a button to open a new tab, switching to it, and then switching back to the original tab

Starting URL: https://formy-project.herokuapp.com/switch-window

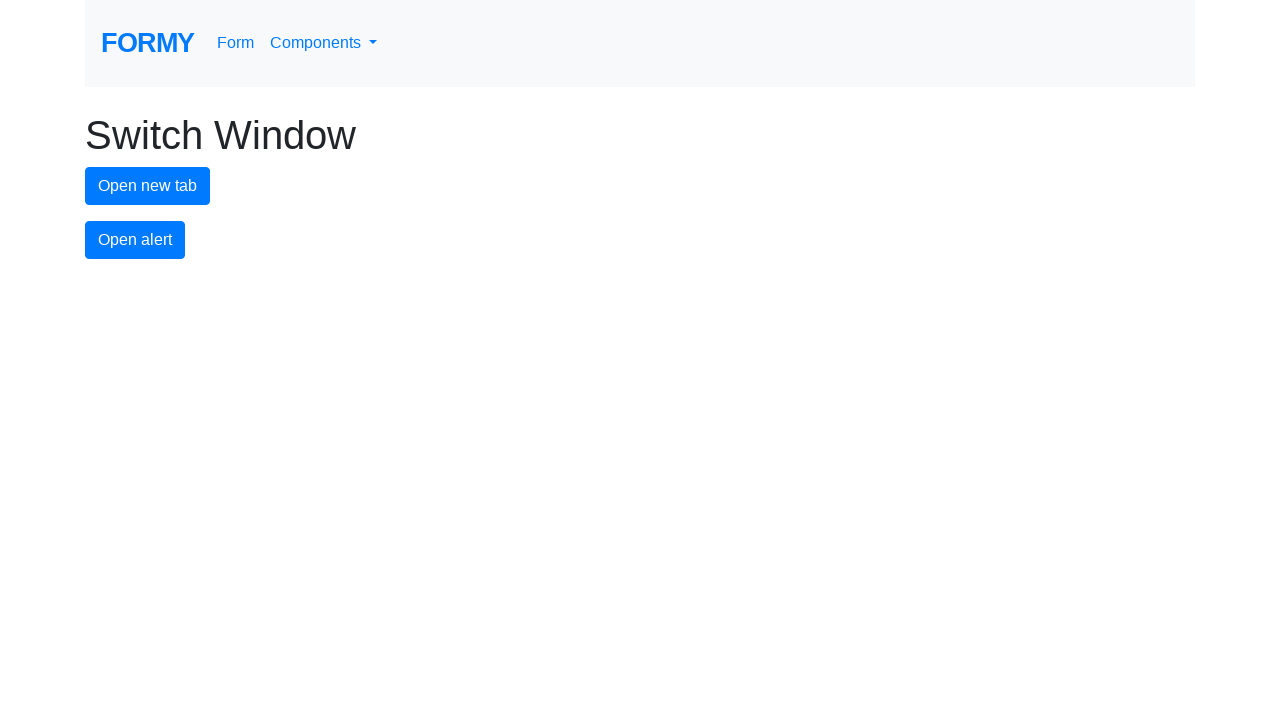

Clicked button to open new tab at (148, 186) on #new-tab-button
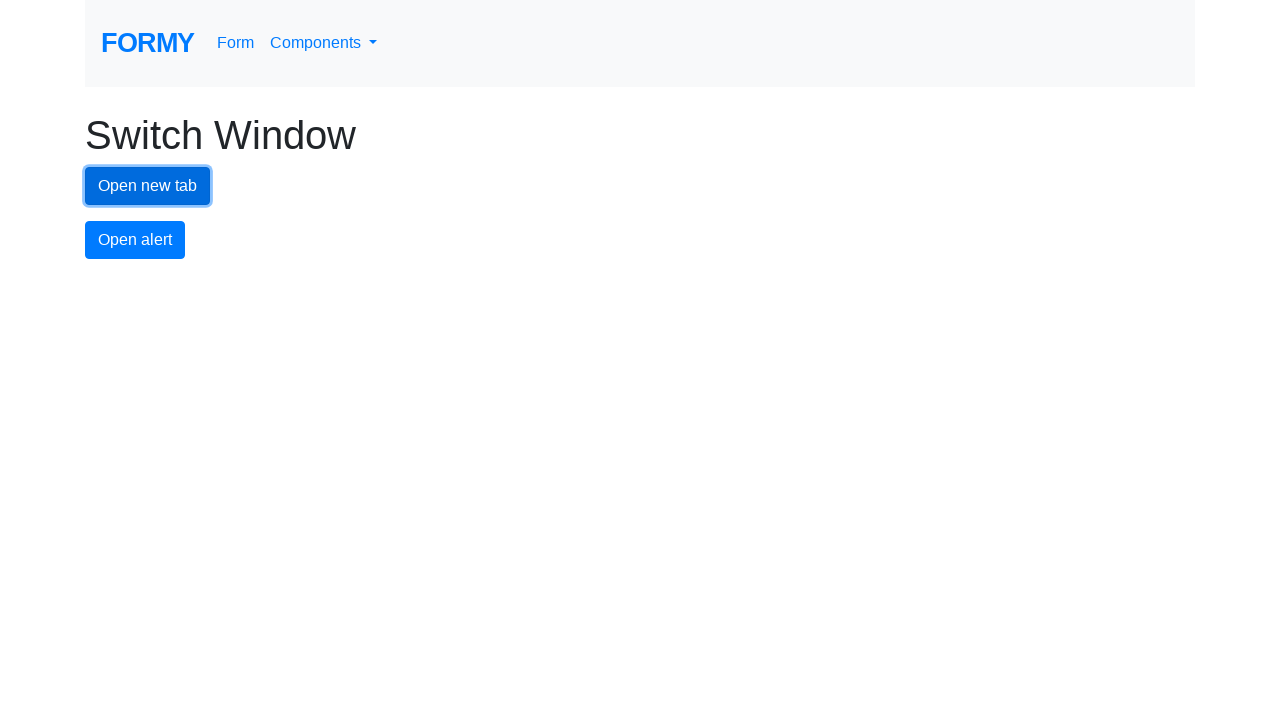

New tab opened and obtained reference to it
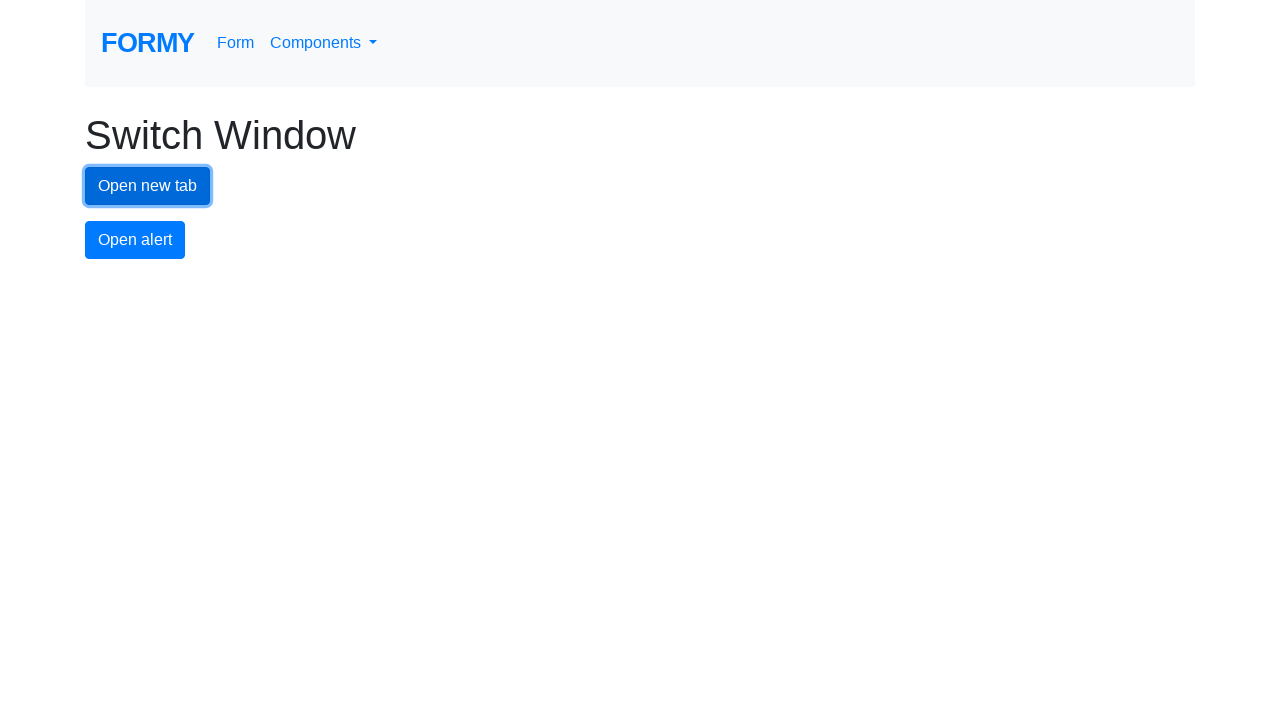

New tab finished loading
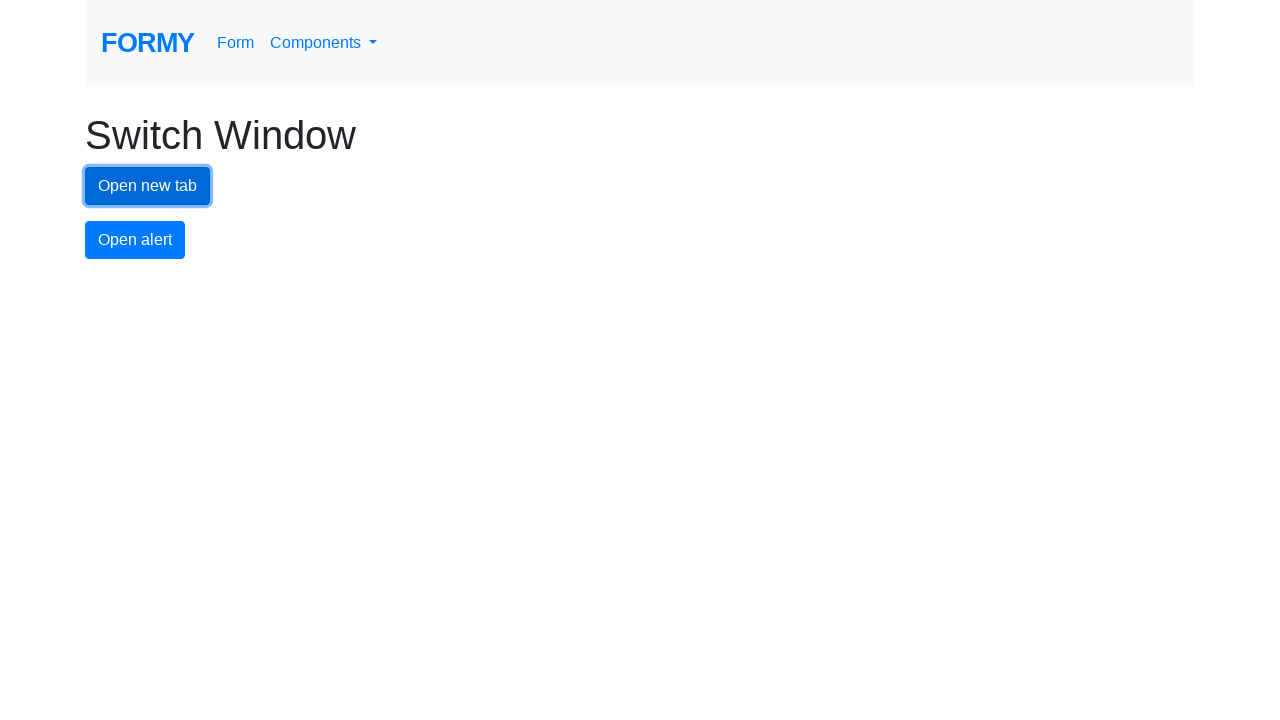

Switched back to original tab
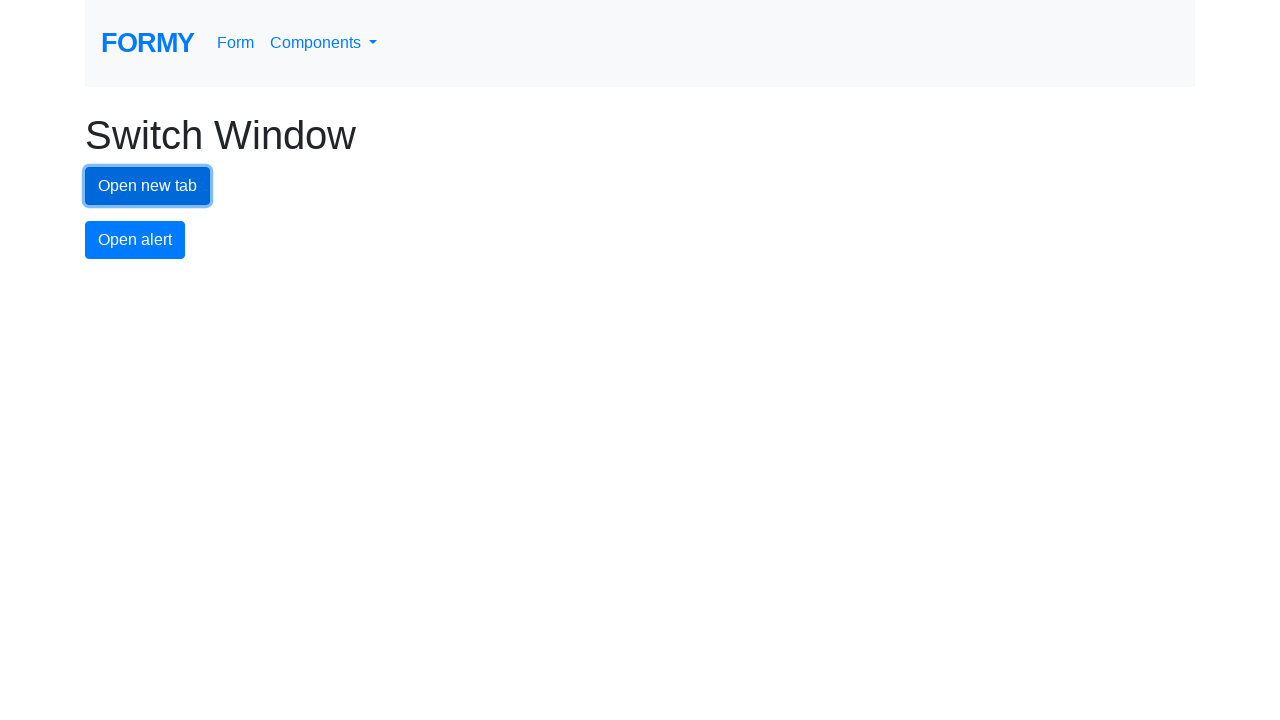

Closed the new tab
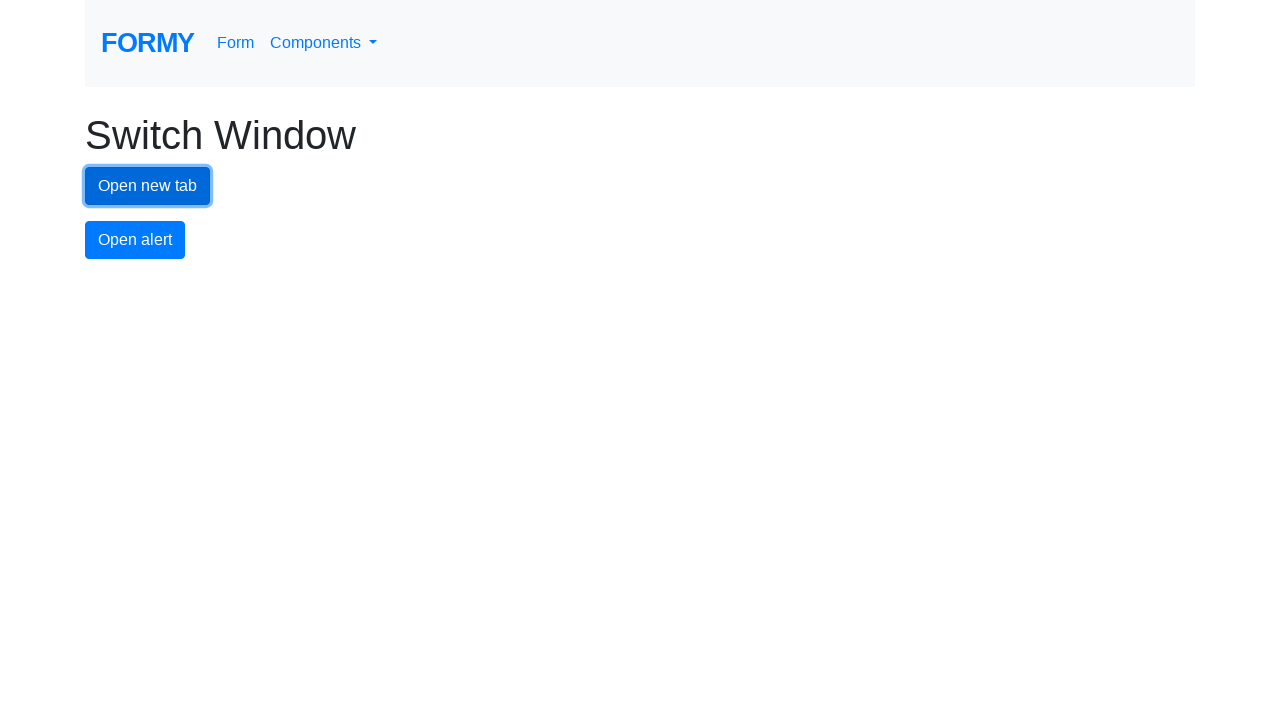

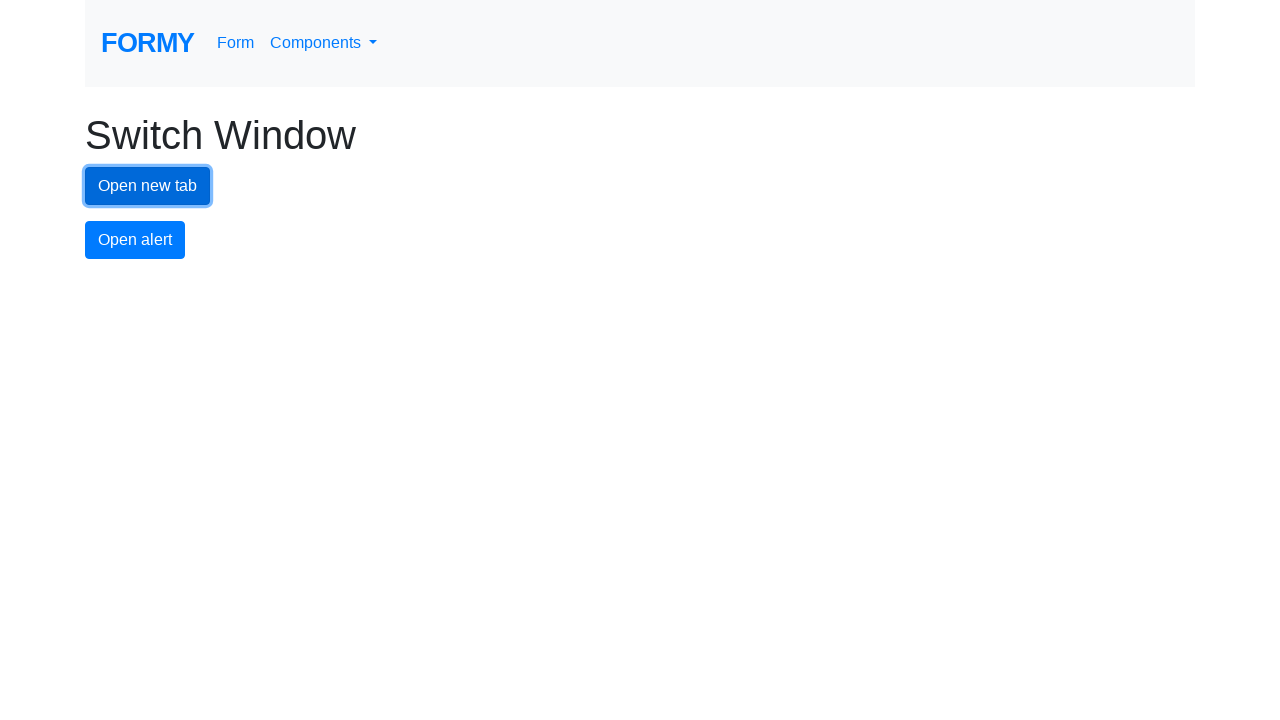